Tests checkbox interaction by locating two checkboxes, clicking on them if they are not already selected, and verifying the first checkbox is checked.

Starting URL: https://the-internet.herokuapp.com/checkboxes

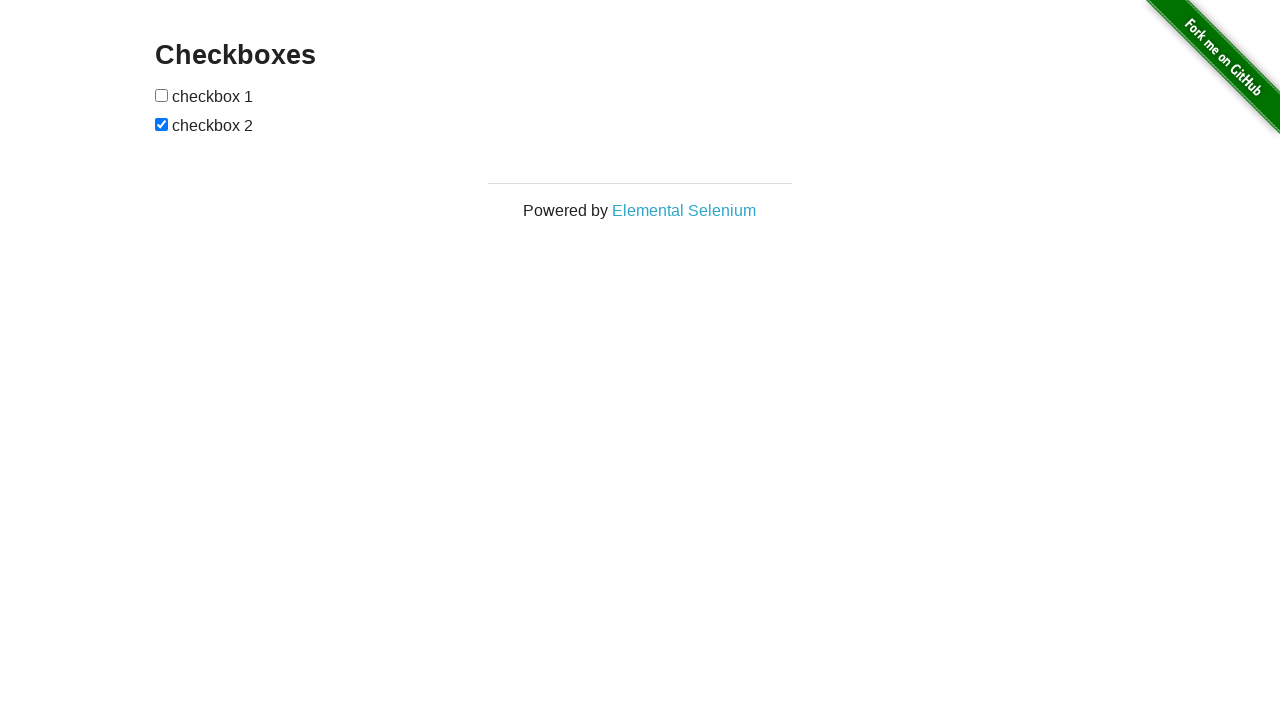

Located first checkbox element
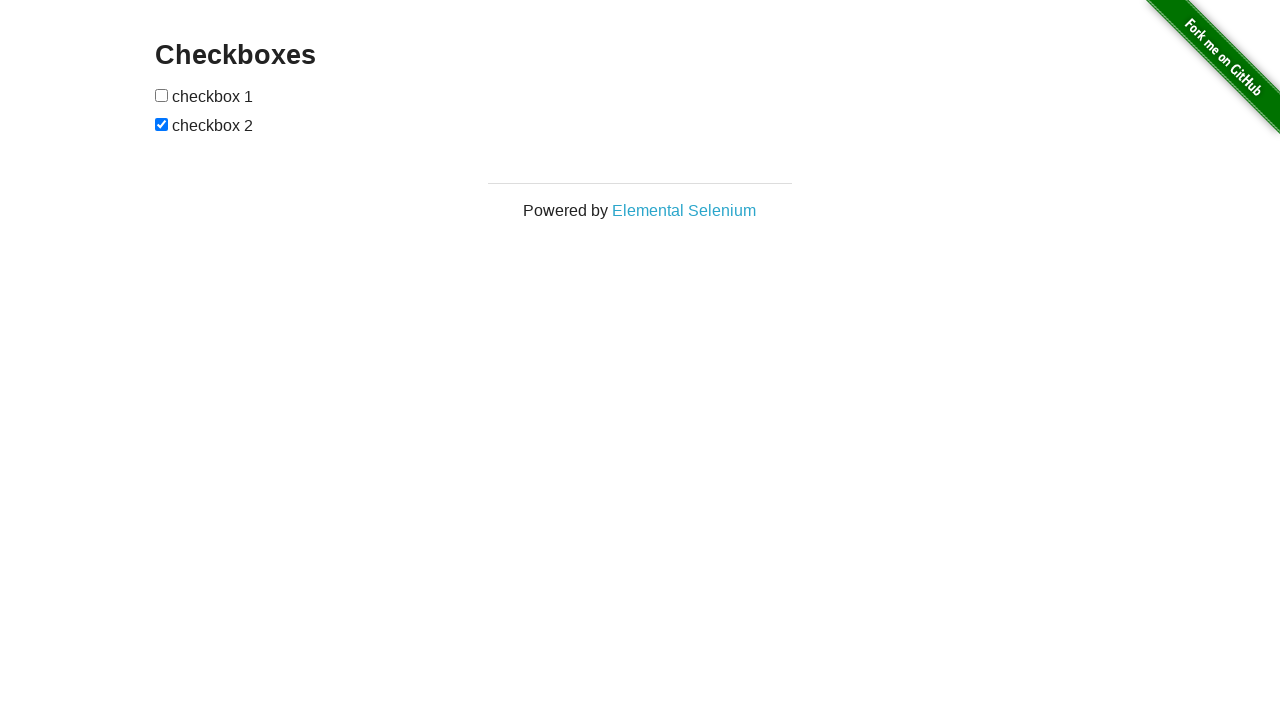

Located second checkbox element
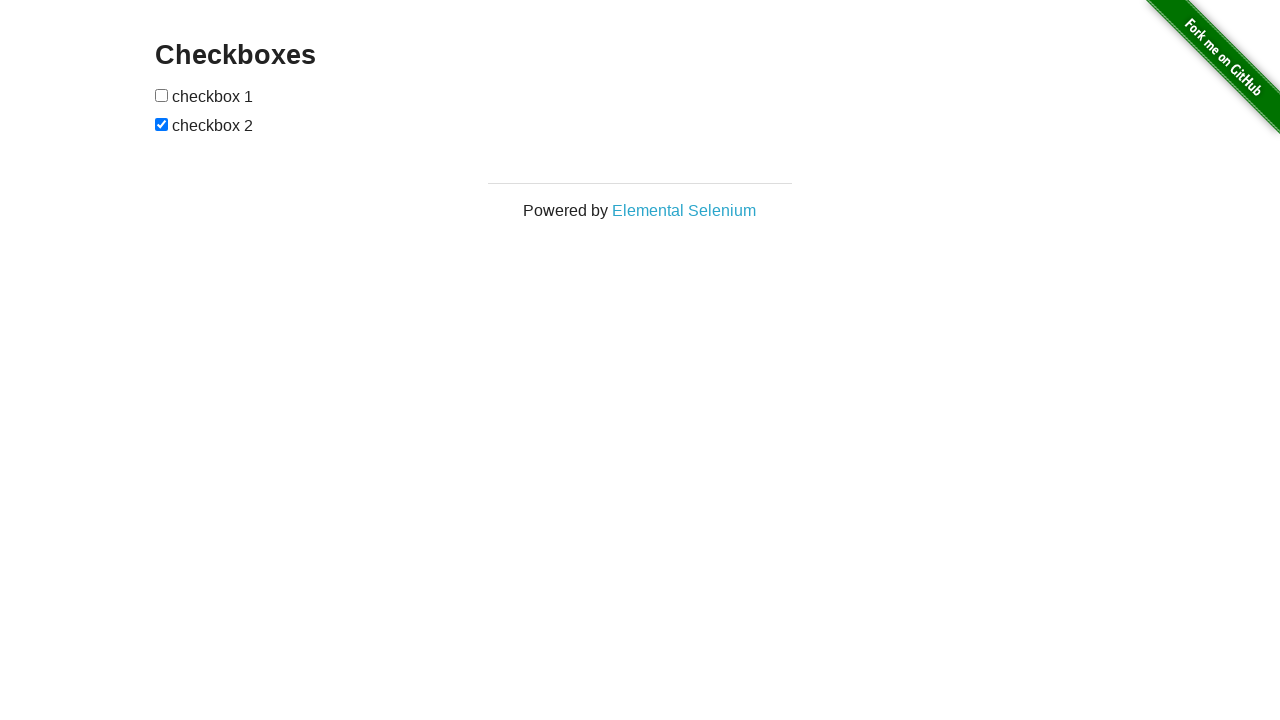

Checked first checkbox status
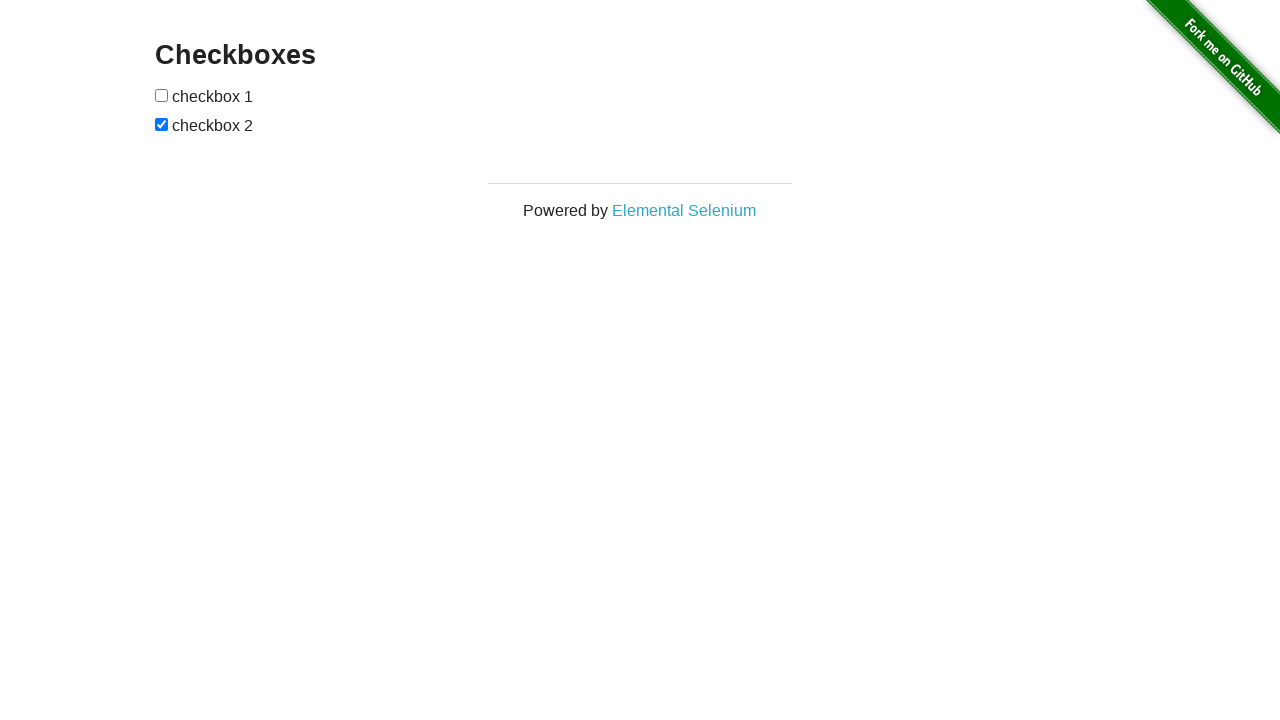

Clicked first checkbox to select it at (162, 95) on (//input[@type='checkbox'])[1]
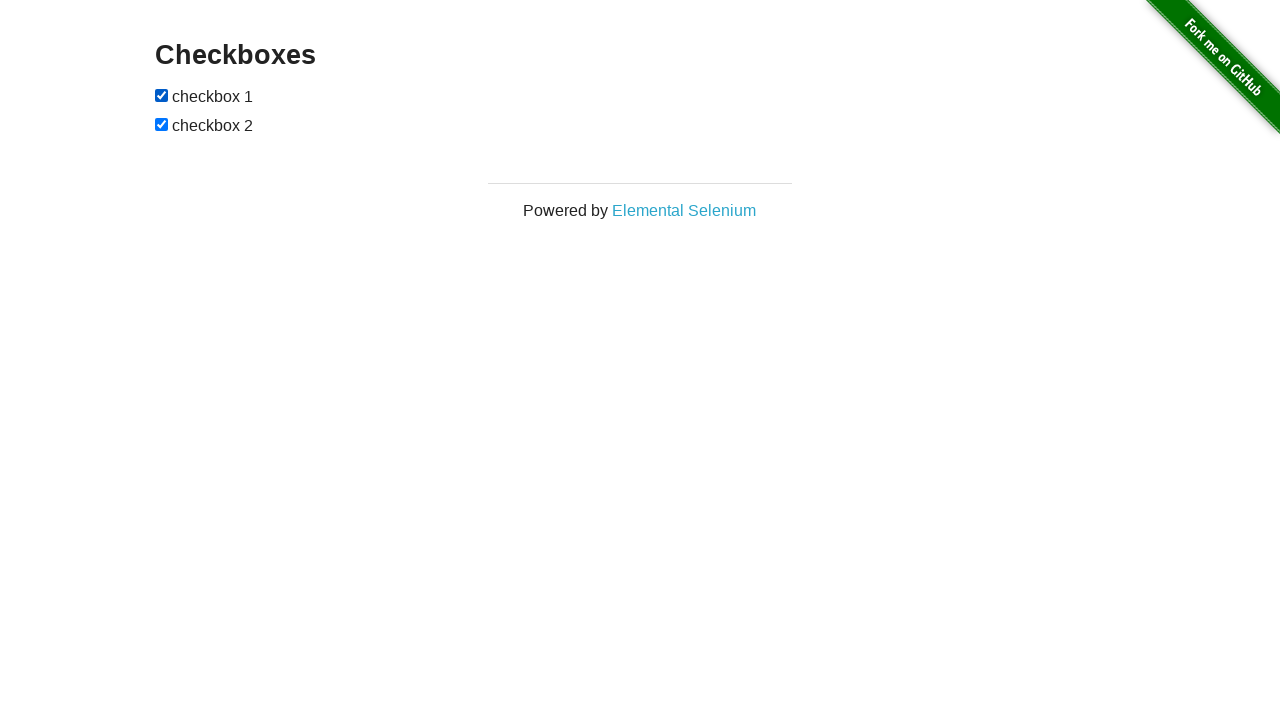

Second checkbox was already checked
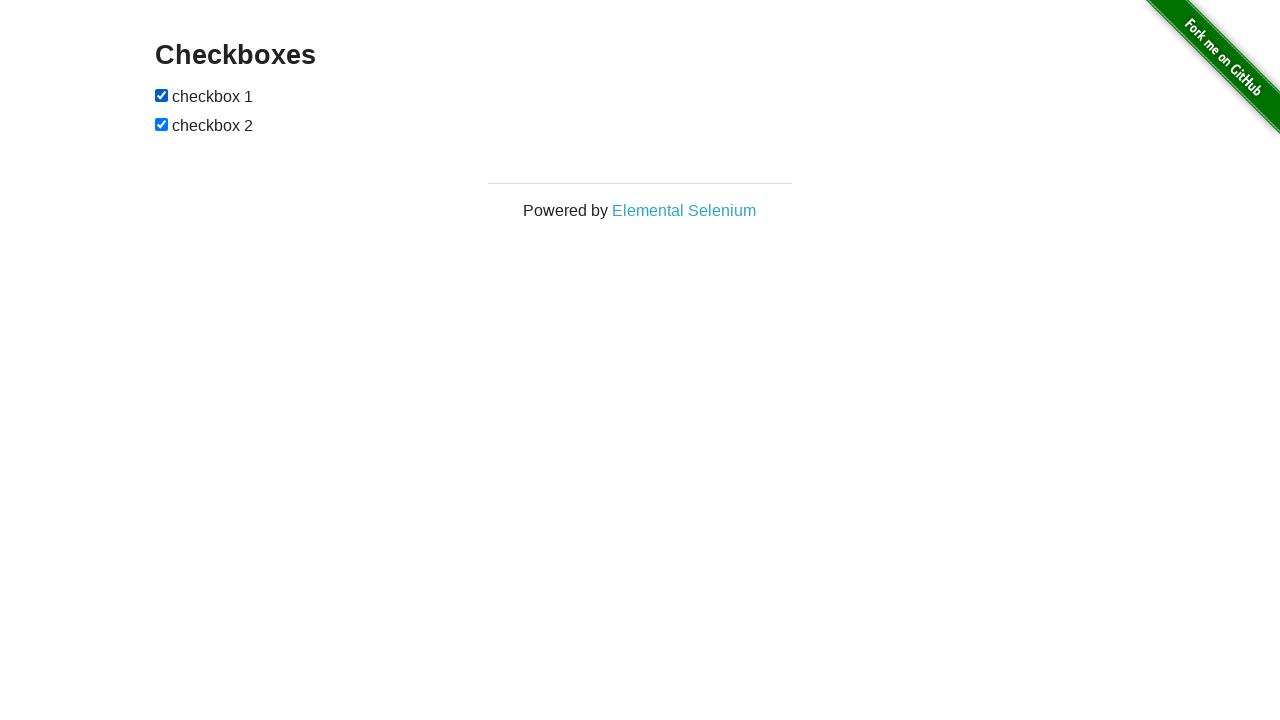

Verified first checkbox is checked
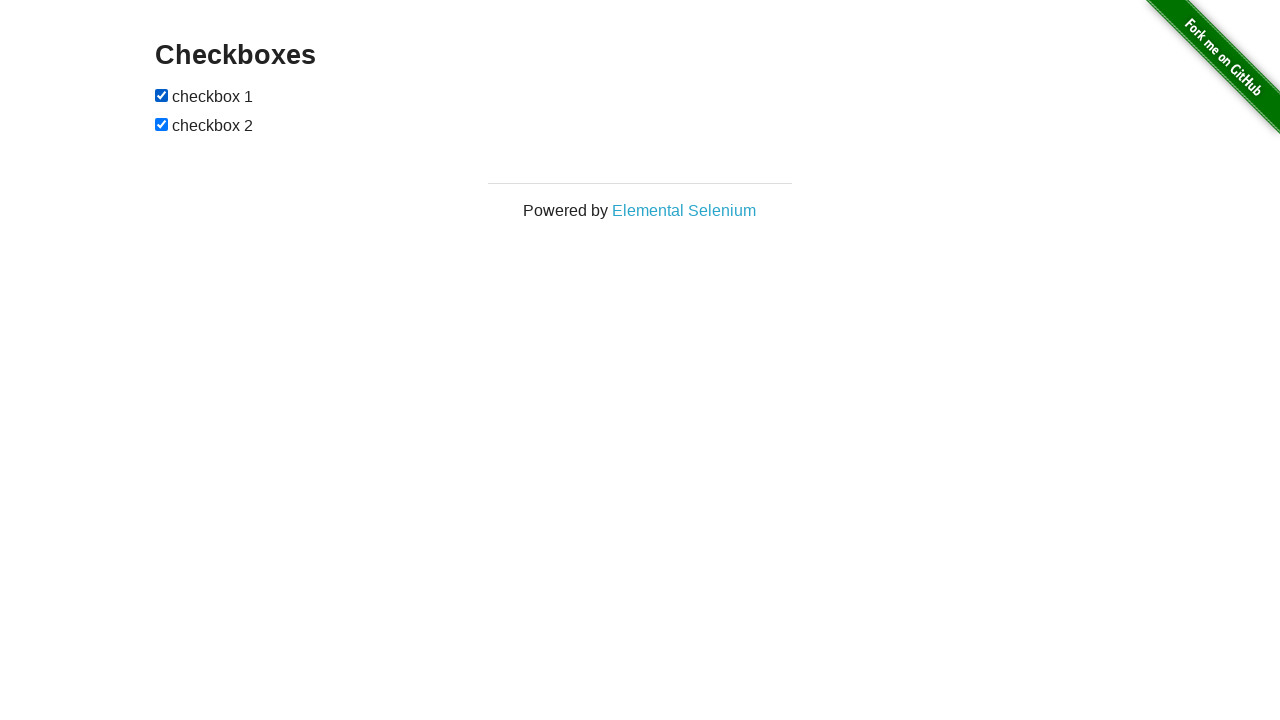

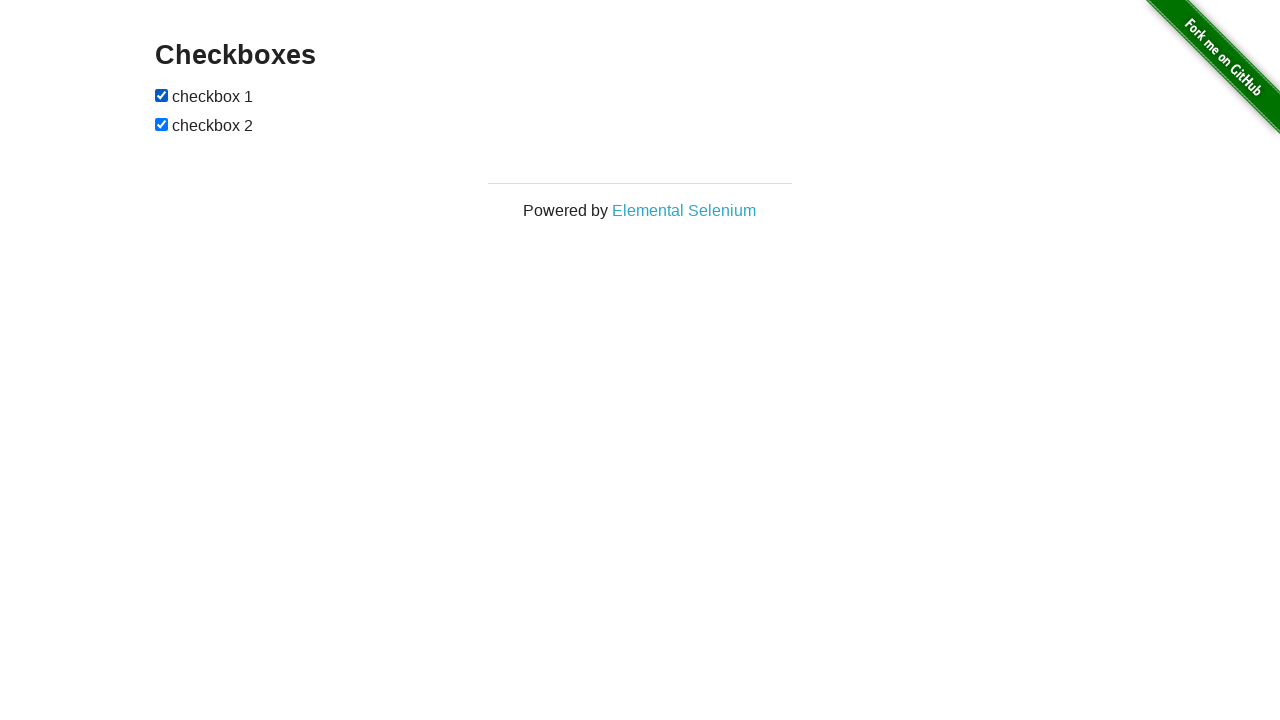